Tests keyboard actions on a text comparison tool by entering text in the first field, selecting all, copying, tabbing to the next field, and pasting

Starting URL: https://text-compare.com/

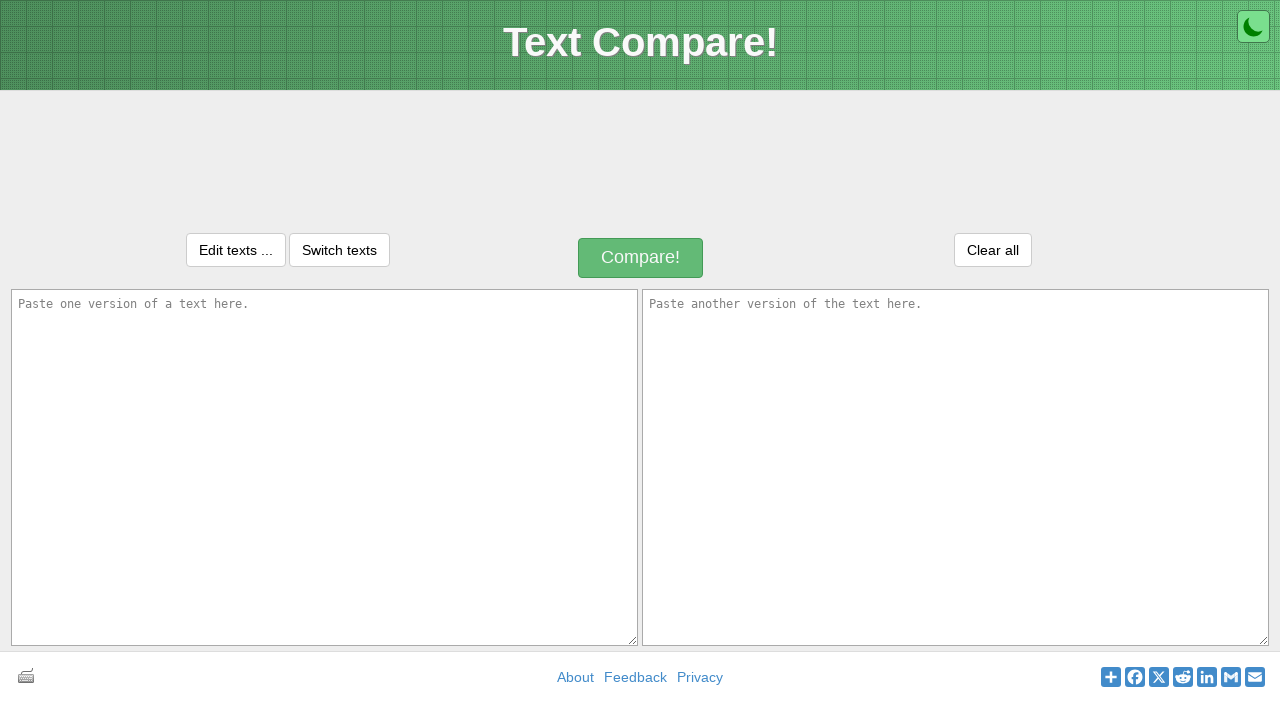

Entered 'abcd' in the first text field on #inputText1
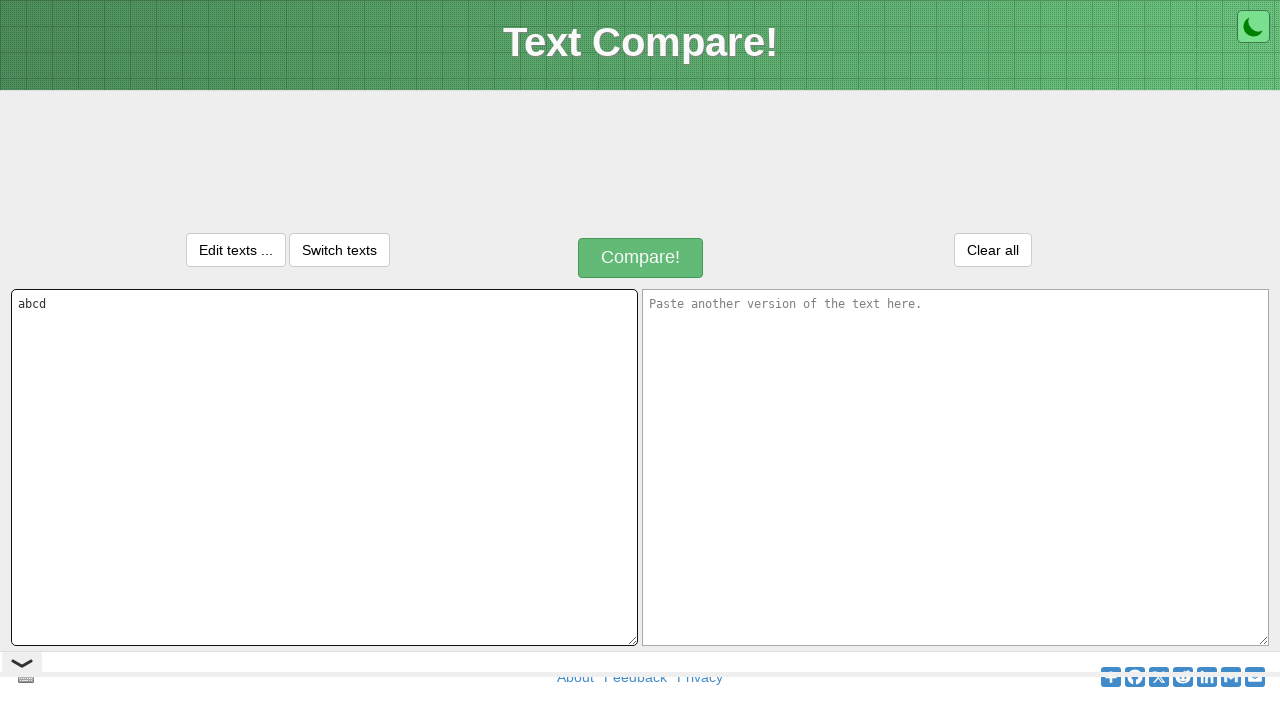

Selected all text in the first field using Ctrl+A
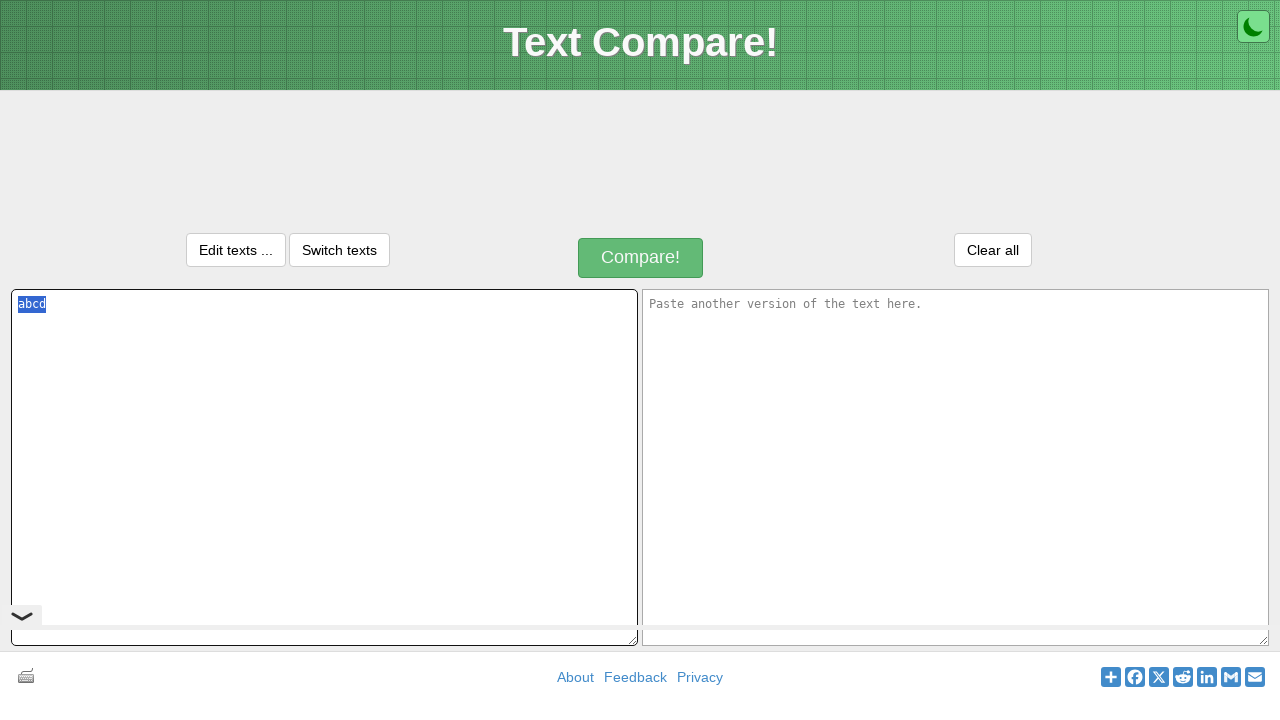

Copied selected text using Ctrl+C
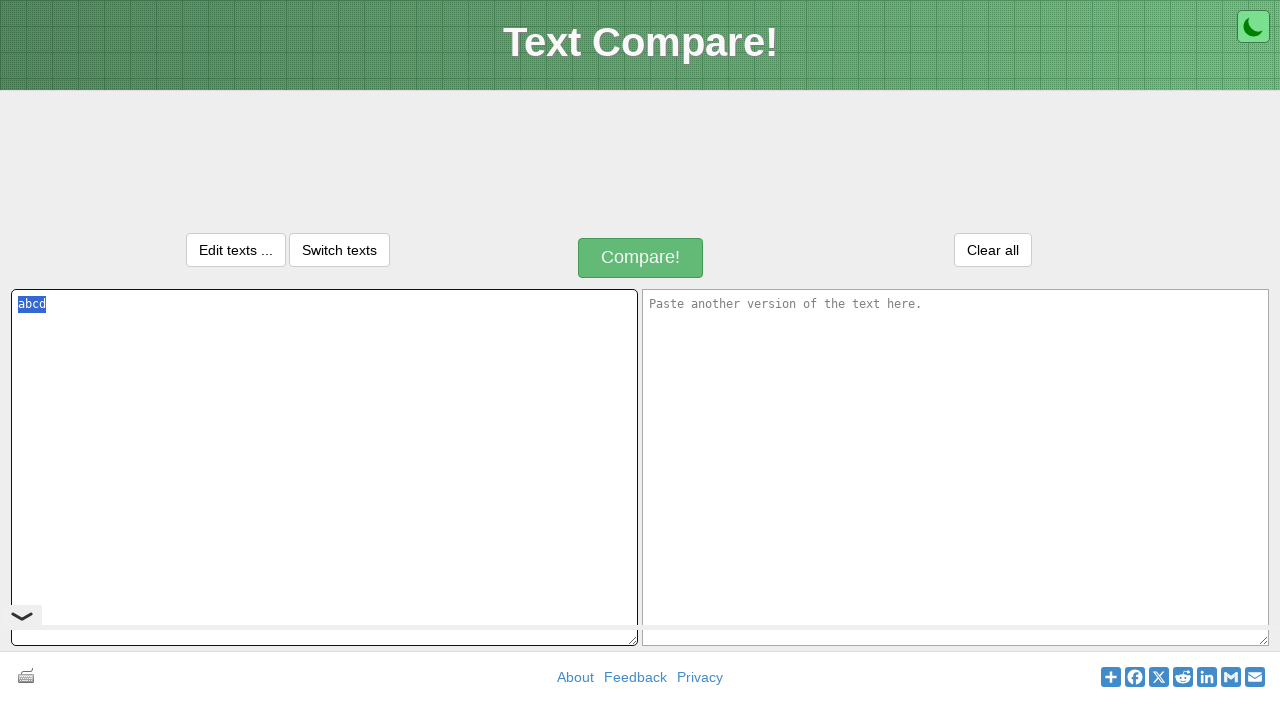

Tabbed to the next field
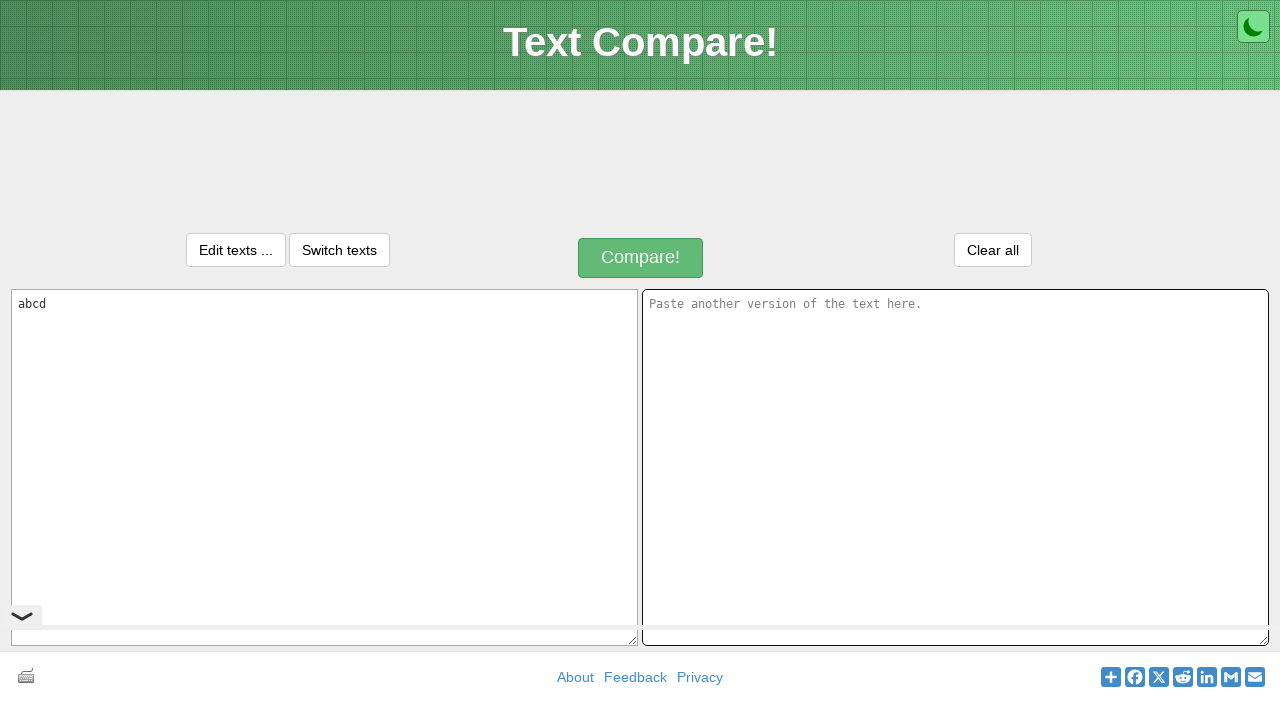

Pasted text into the second field using Ctrl+V
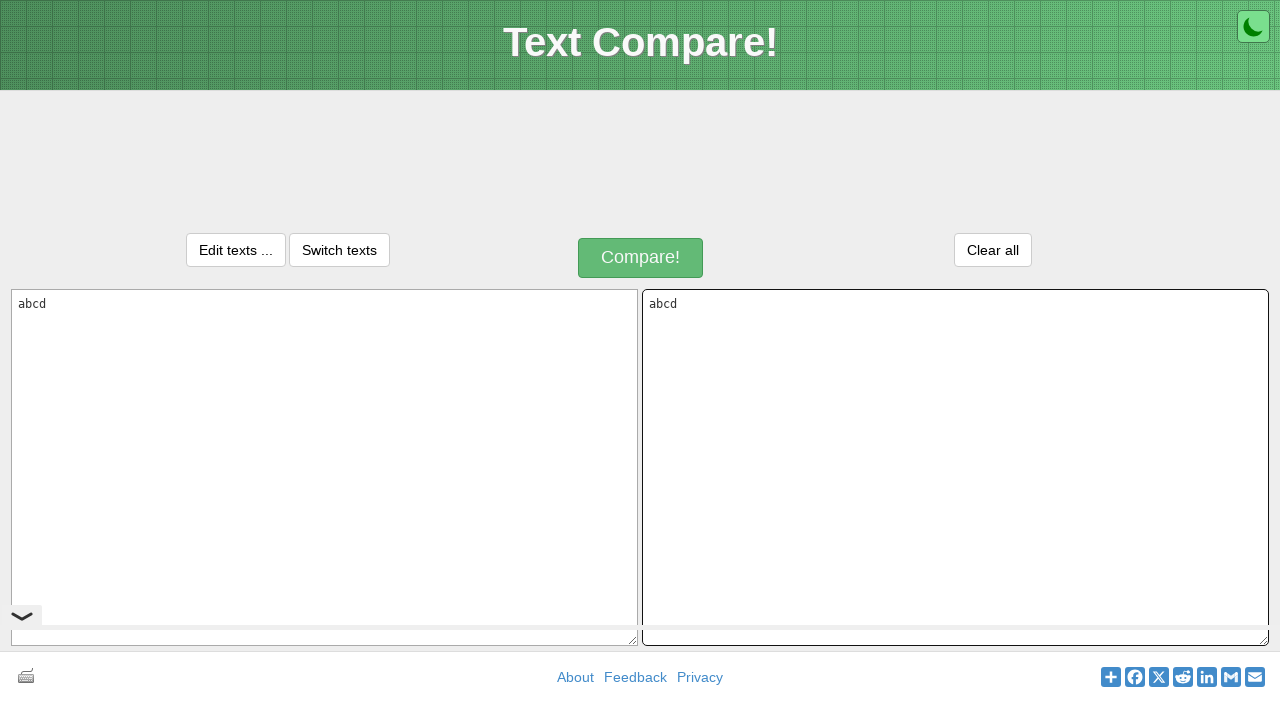

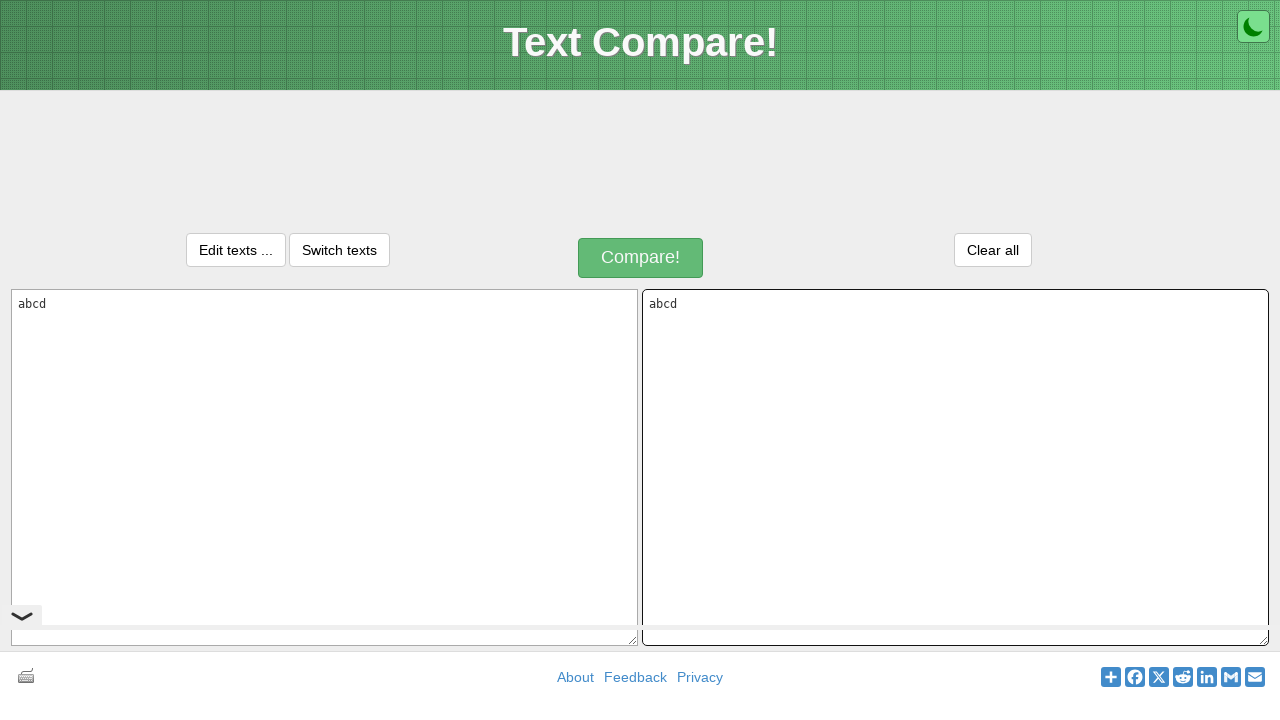